Tests clicking on an alert button element on a test page to trigger an alert popup

Starting URL: http://omayo.blogspot.com/

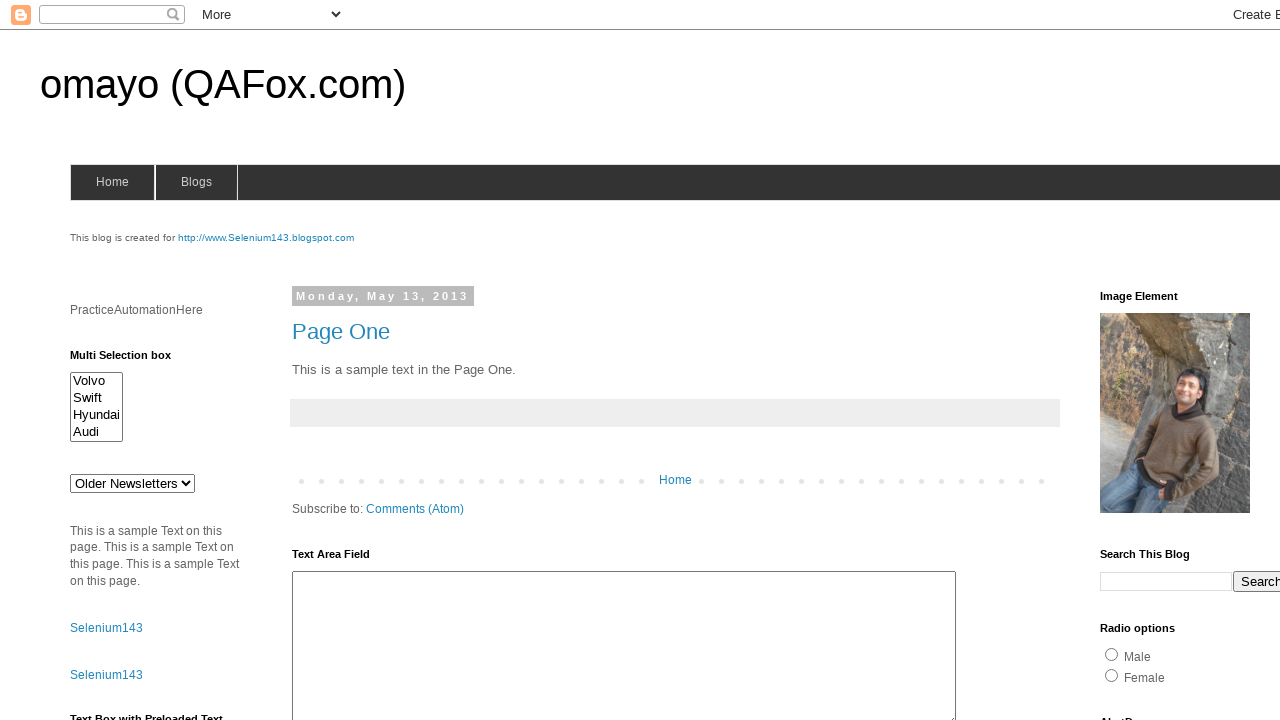

Clicked on alert button element to trigger alert popup at (1154, 361) on #alert1
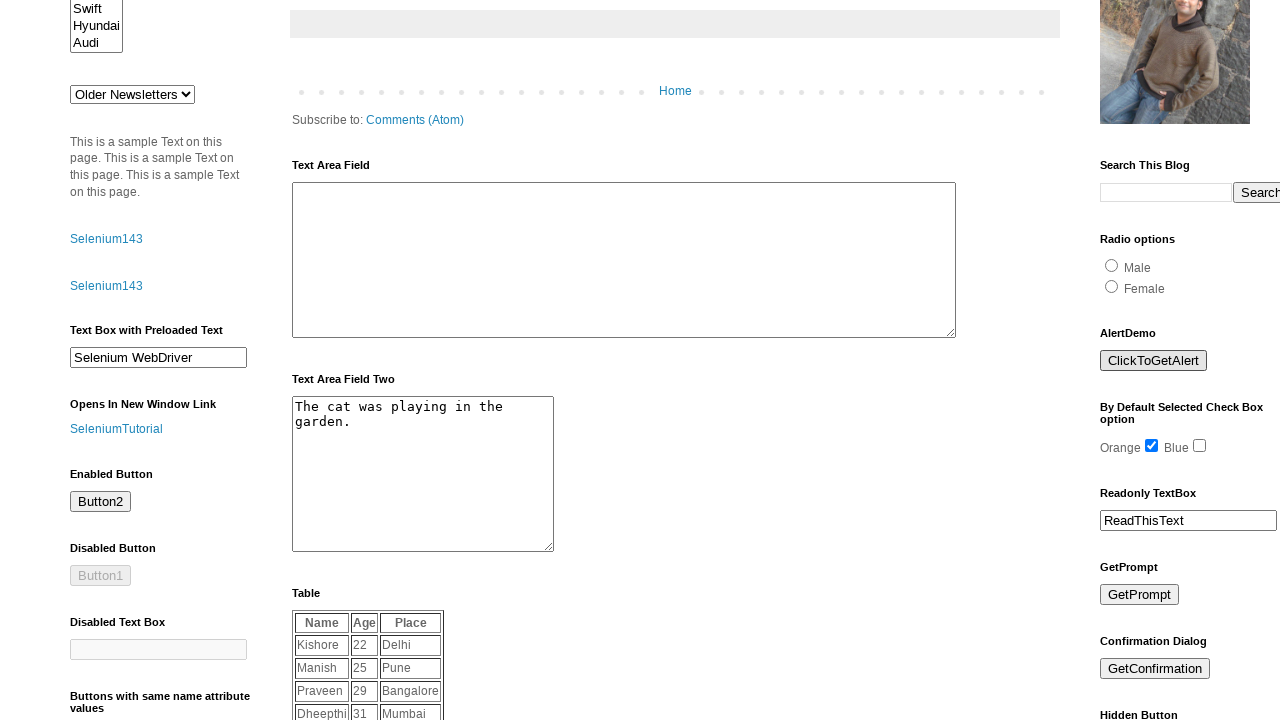

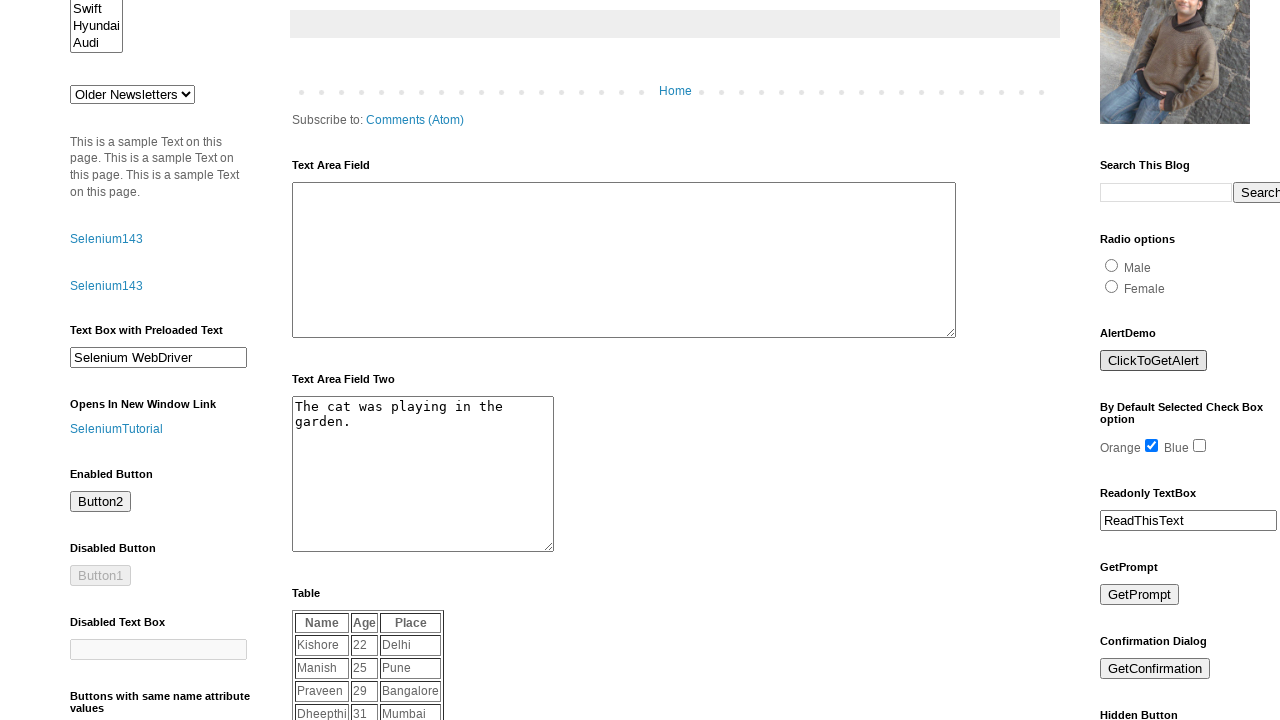